Subscribes to The Skimm newsletter by entering email and submitting

Starting URL: http://www.theskimm.com/

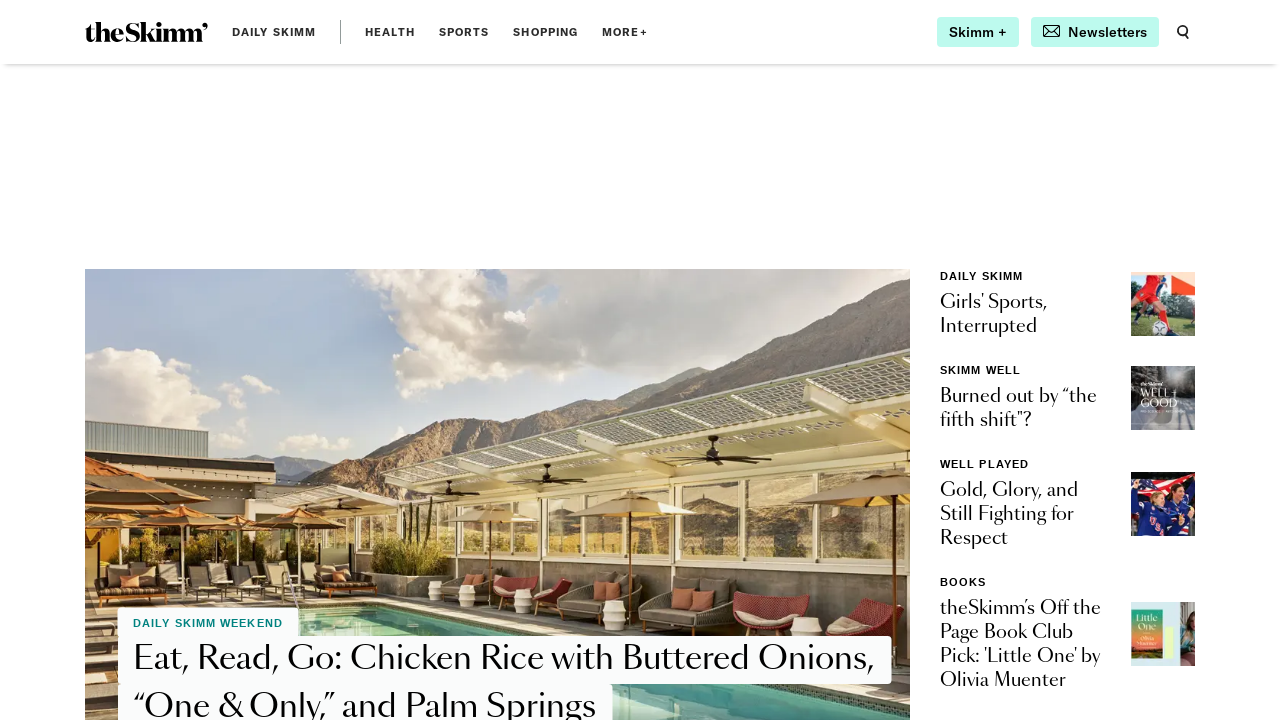

Cleared email field on input[name='email']
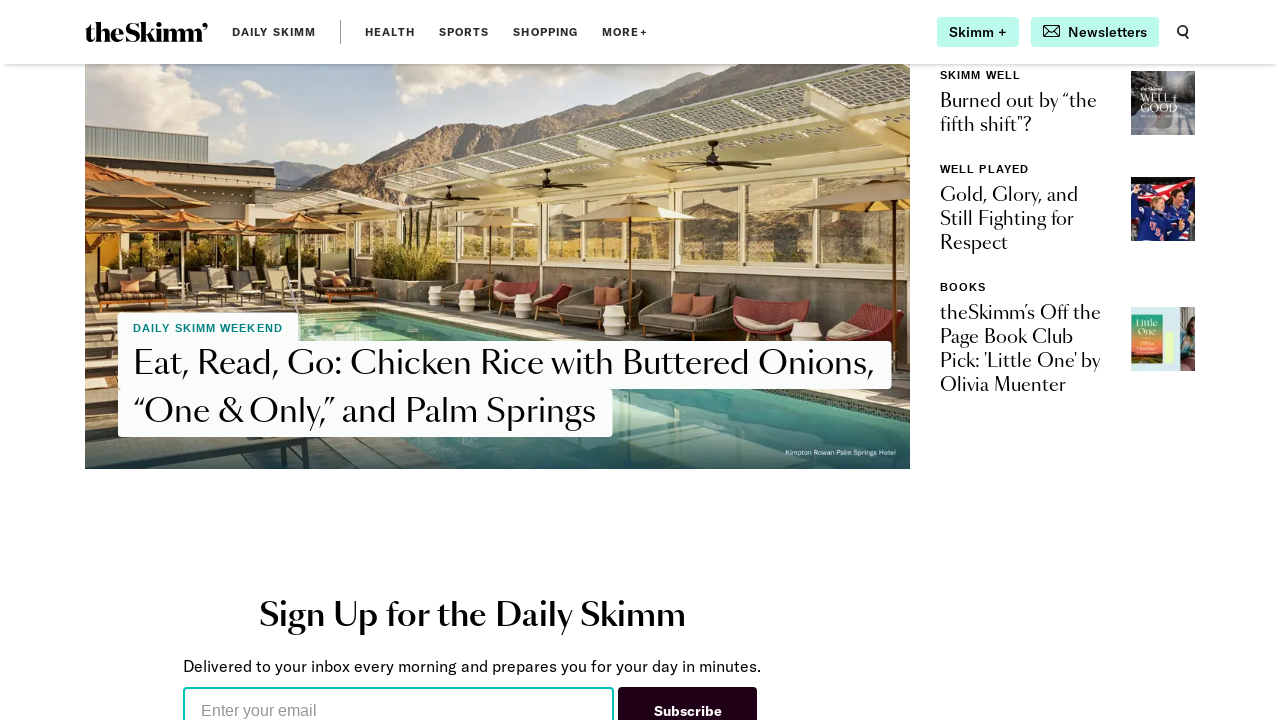

Filled email field with 'skimm.subscriber234@example.com' on input[name='email']
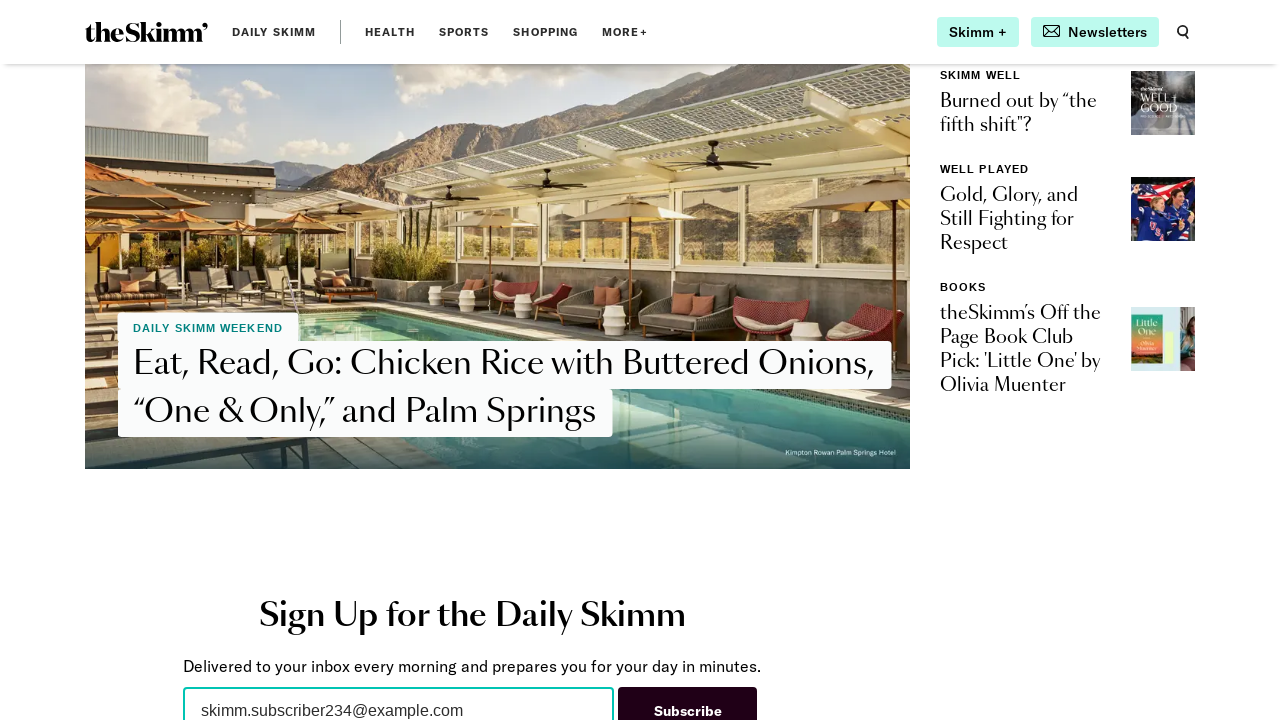

Submitted newsletter subscription form by pressing Enter on input[name='email']
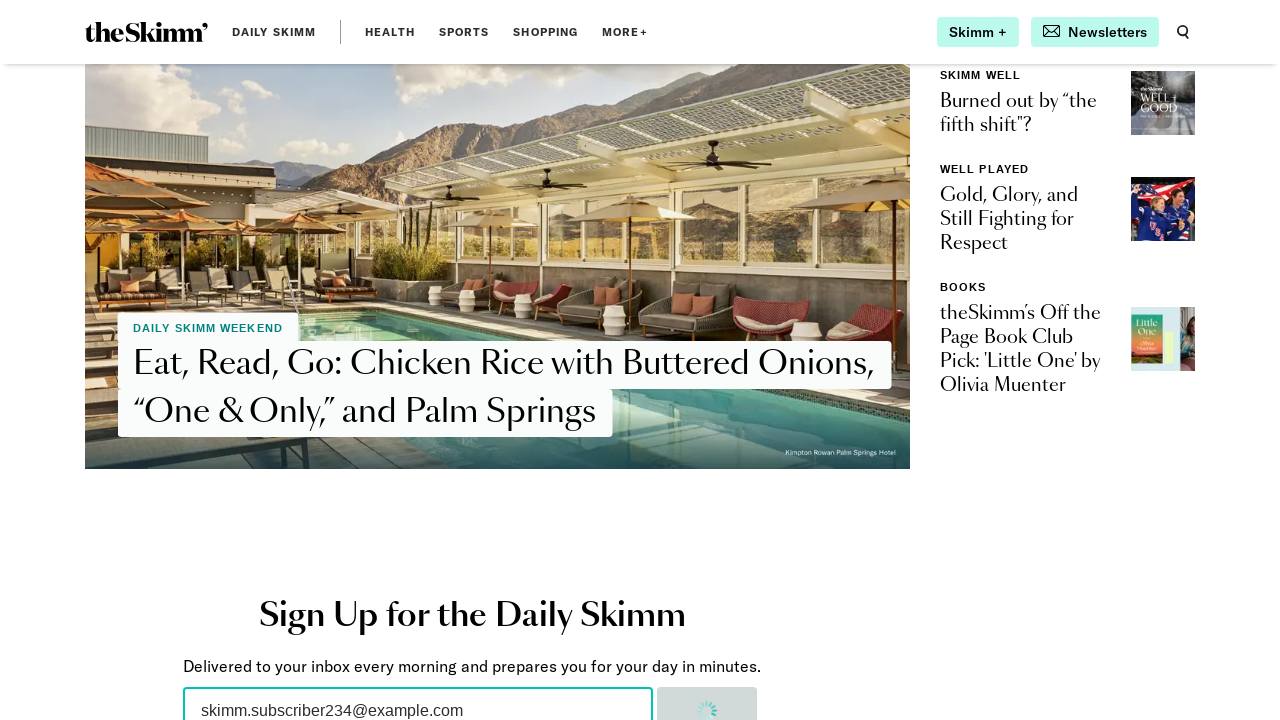

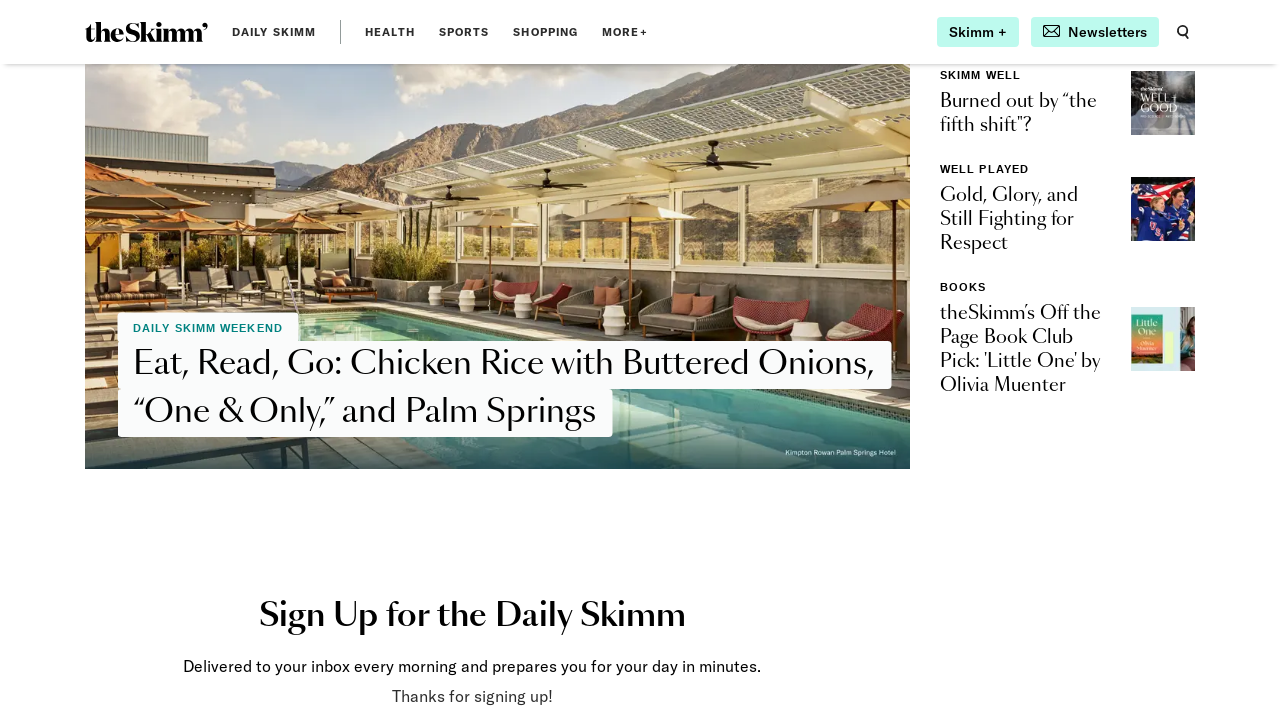